Demonstrates basic browser navigation operations including navigating to multiple URLs, using browser back/forward buttons, and refreshing the page.

Starting URL: https://www.youtube.com

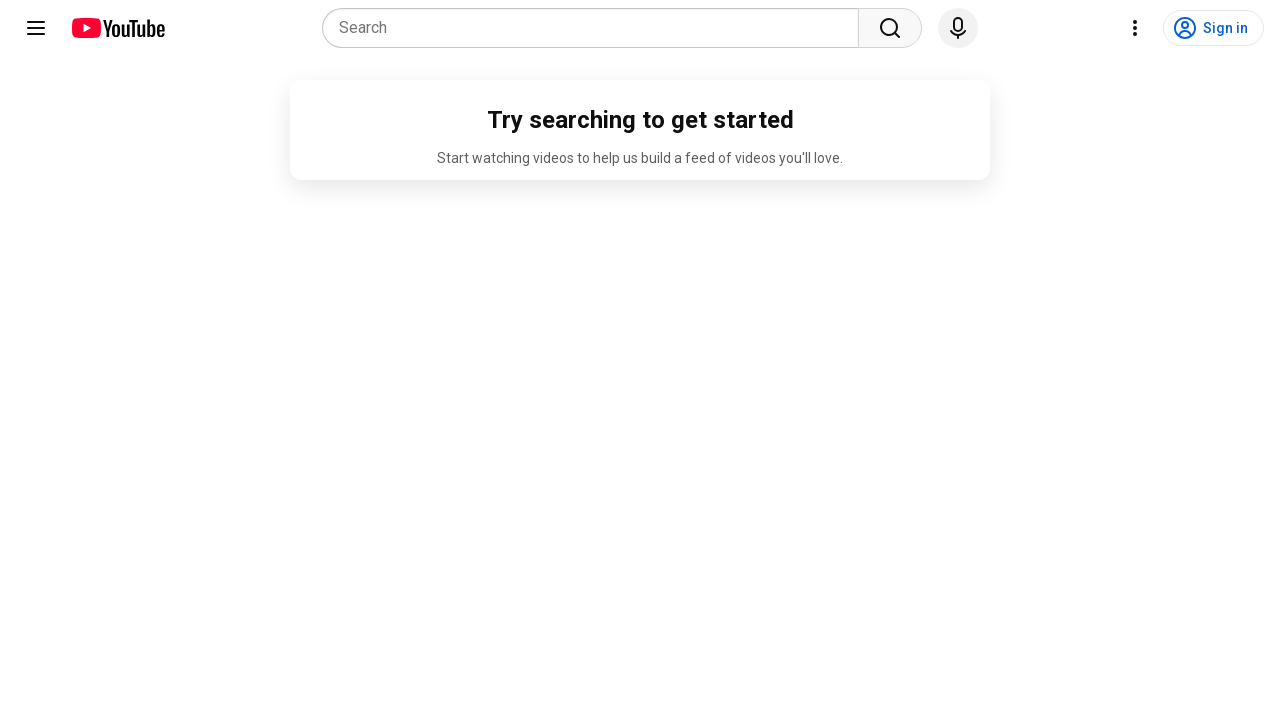

Navigated to Flipkart
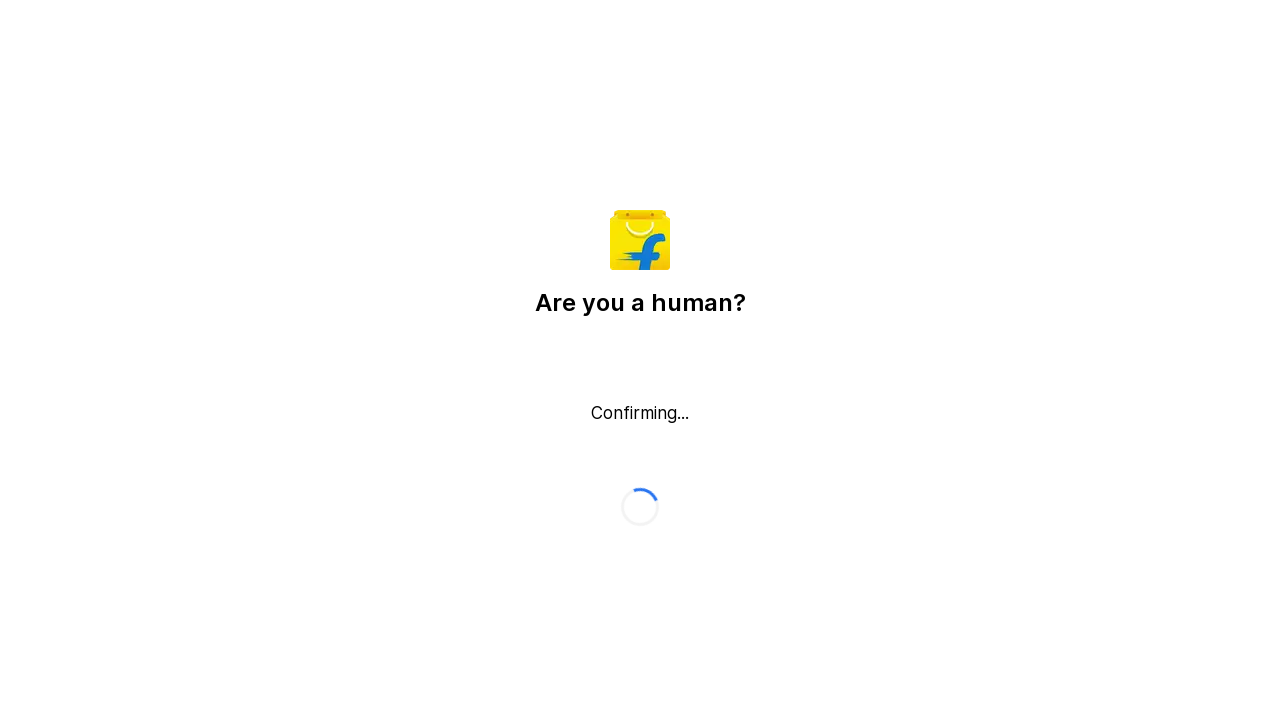

Navigated back to YouTube
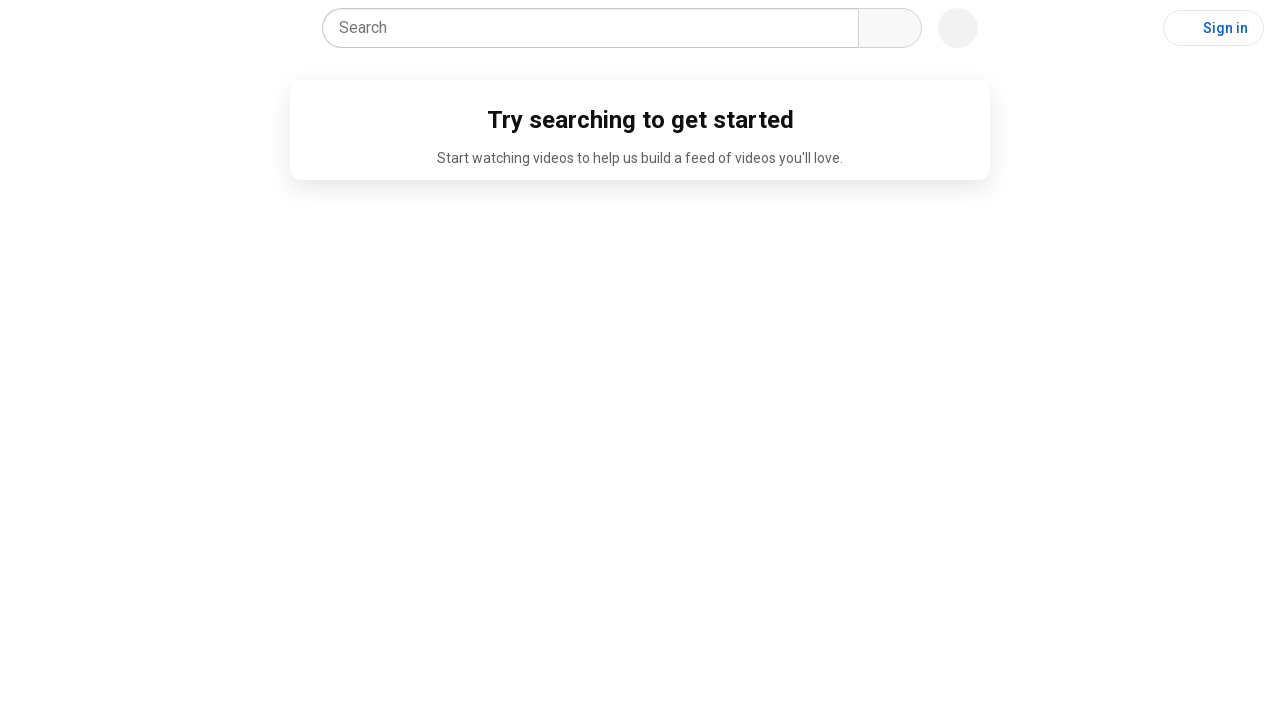

Navigated forward to Flipkart
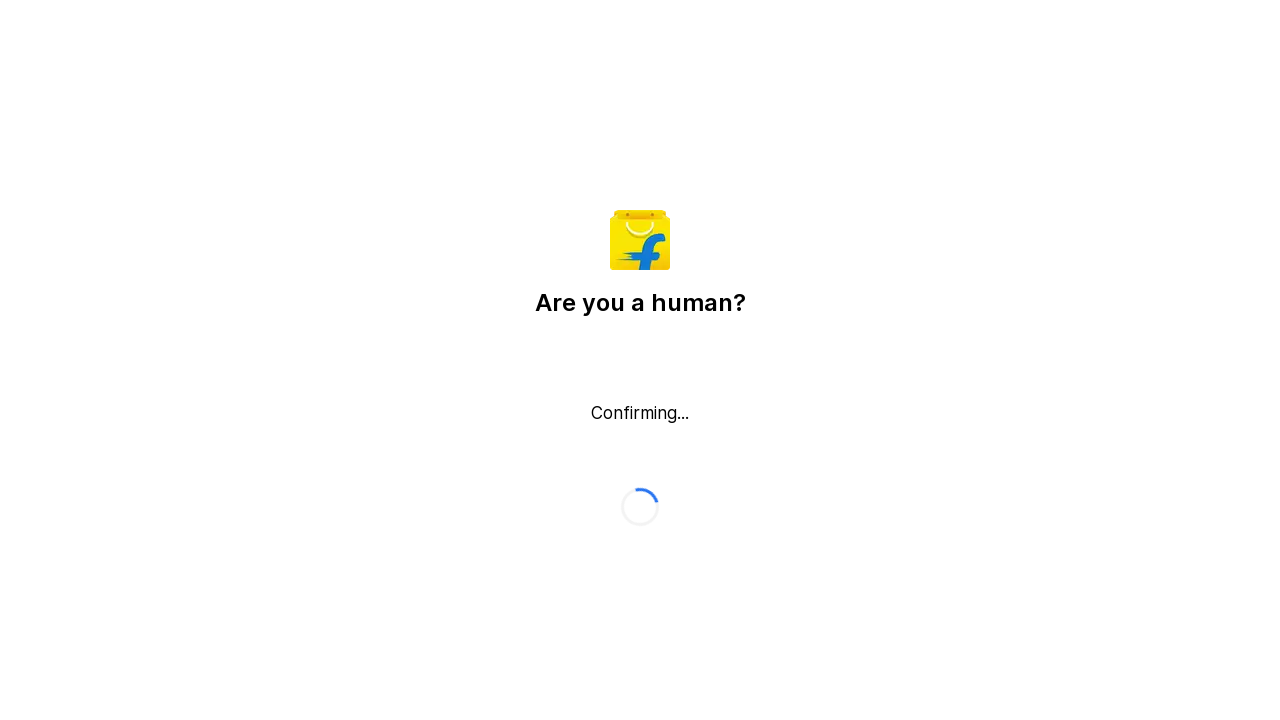

Refreshed the current page
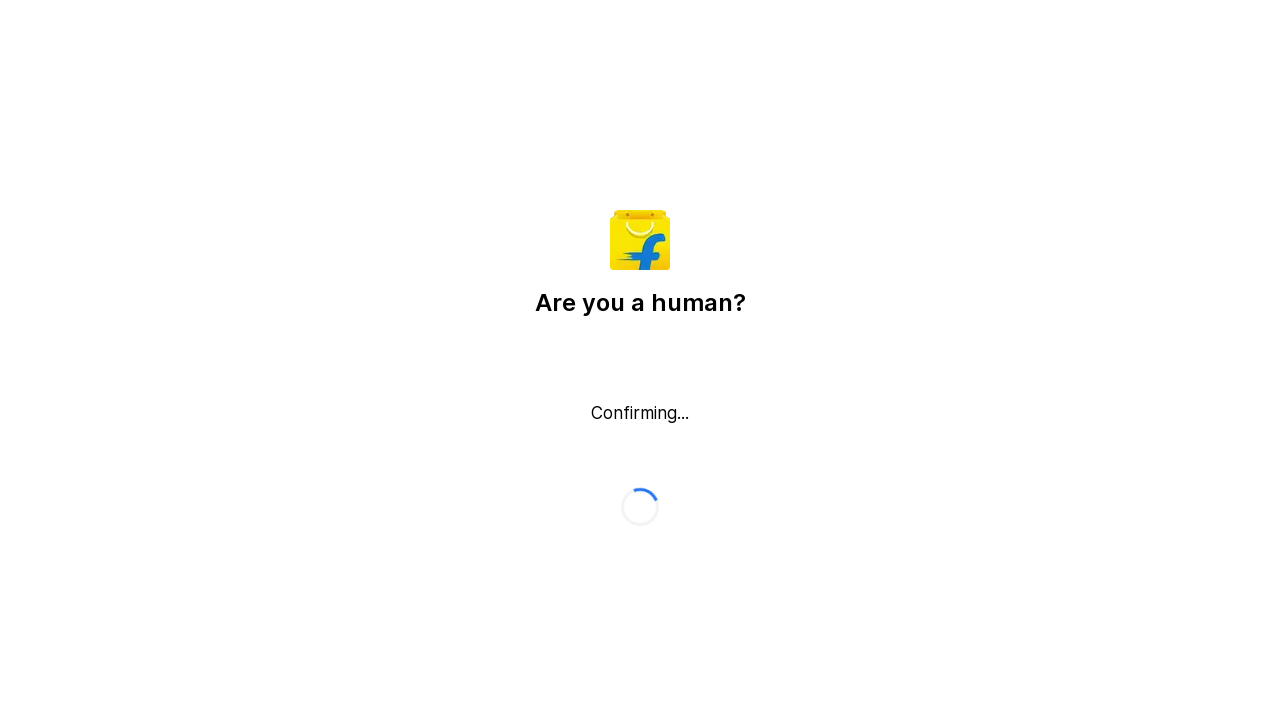

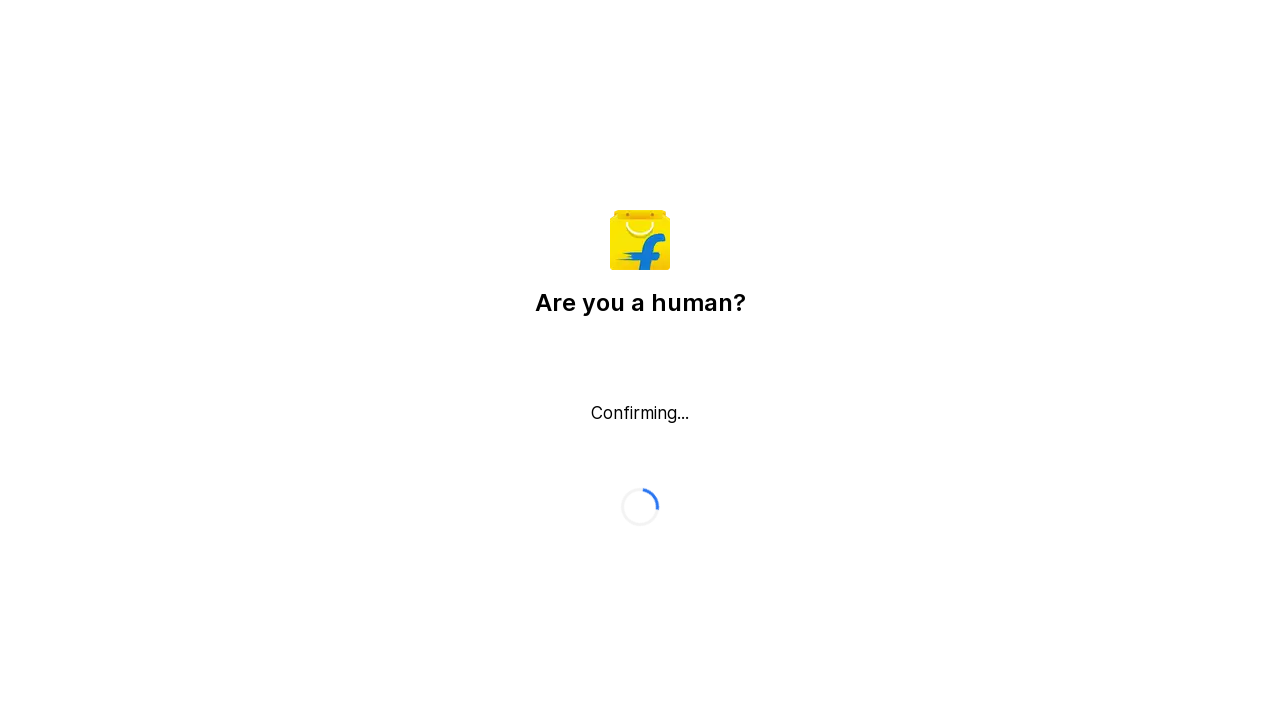